Tests radio button functionality on a demo QA site by verifying that radio button elements are present and checking the enabled state of the "No" radio button.

Starting URL: https://demoqa.com/radio-button

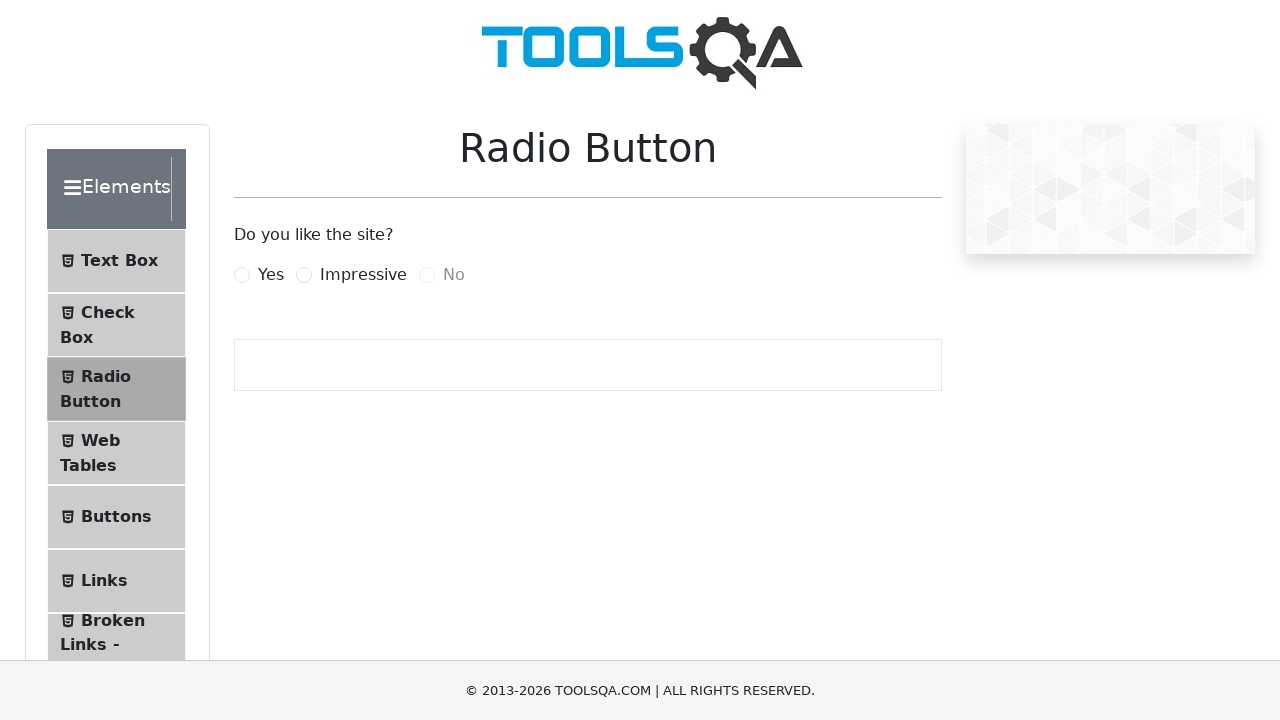

Waited for 'No' radio button element to be attached to DOM
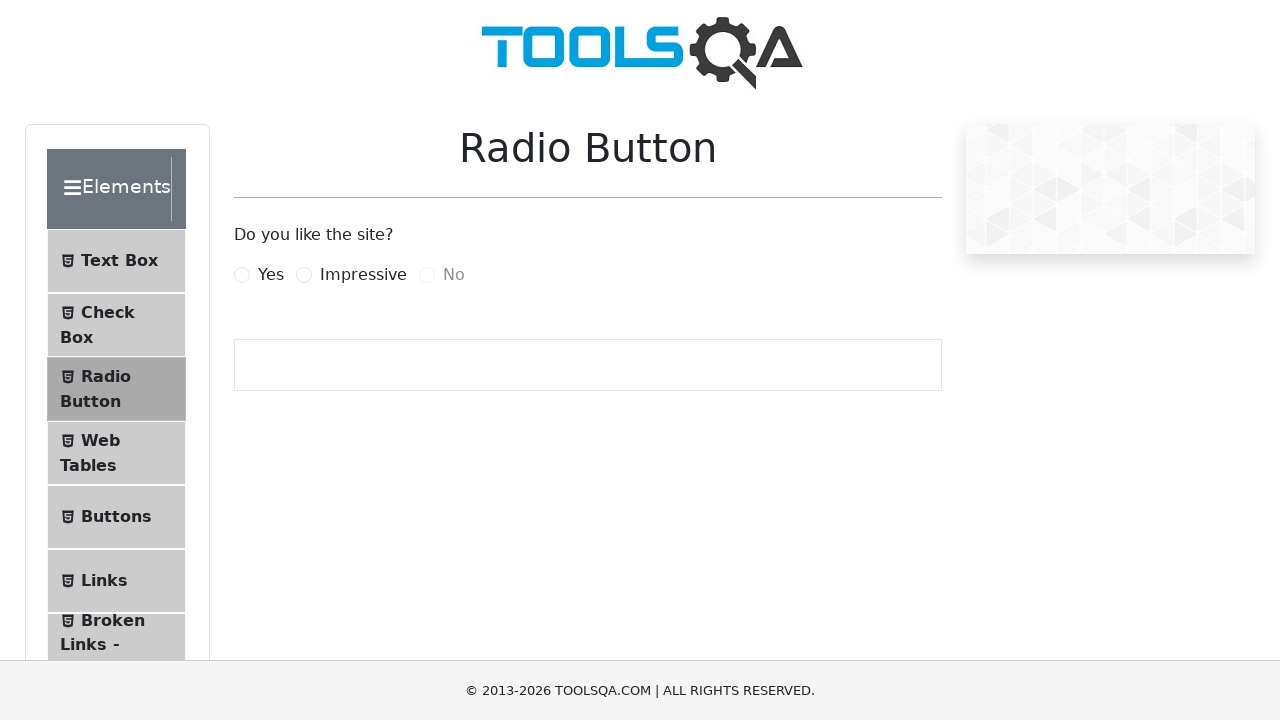

Located the 'No' radio button label element
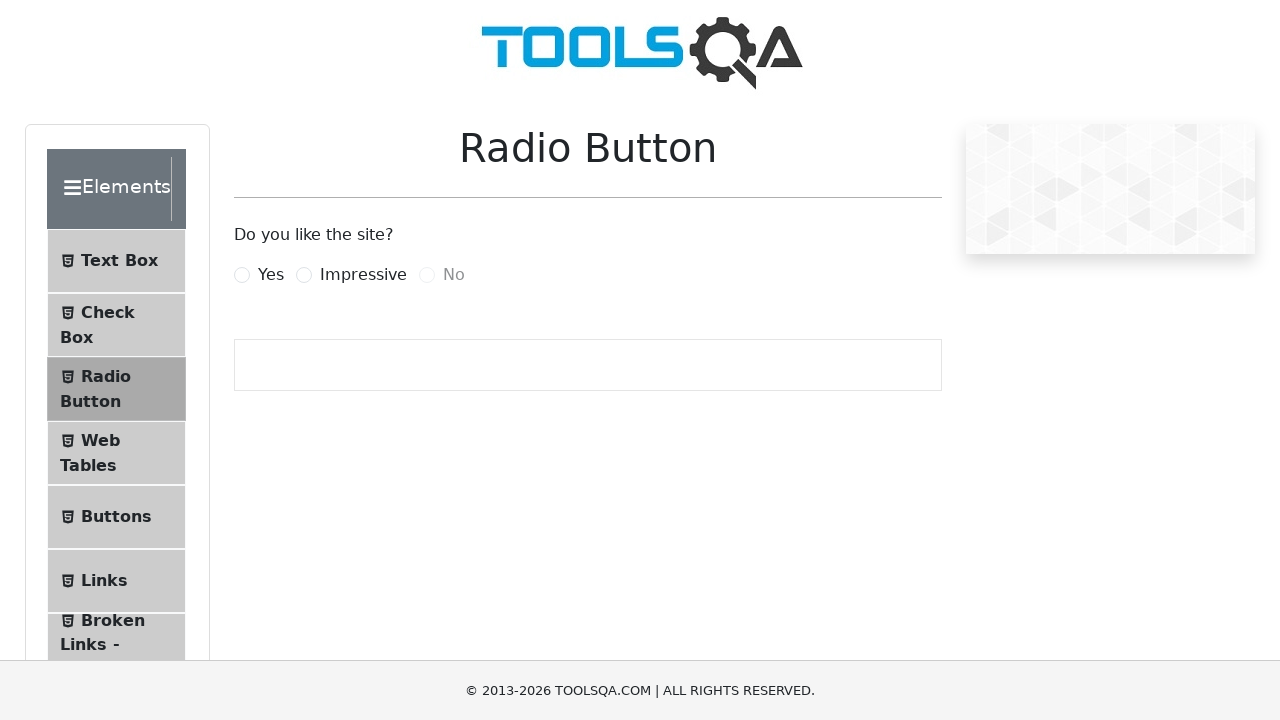

'No' radio button label is now visible and ready
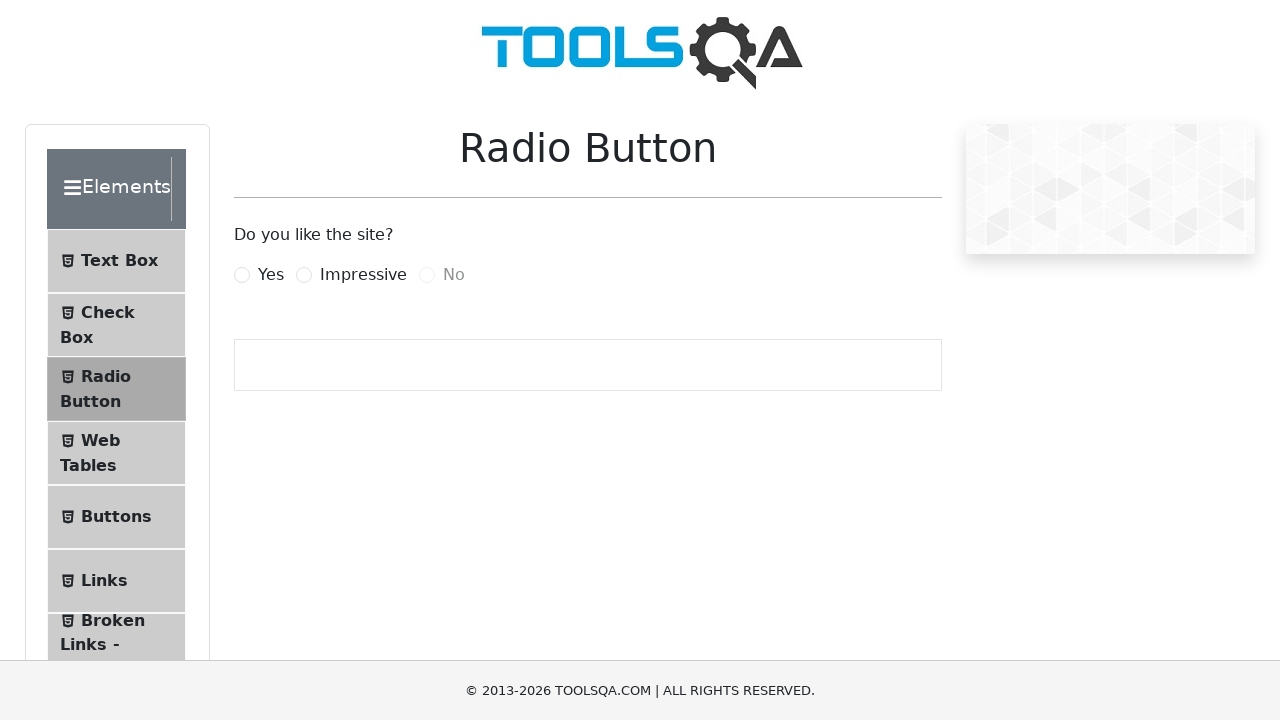

Clicked on the 'Yes' radio button label at (271, 275) on xpath=//label[@for='yesRadio']
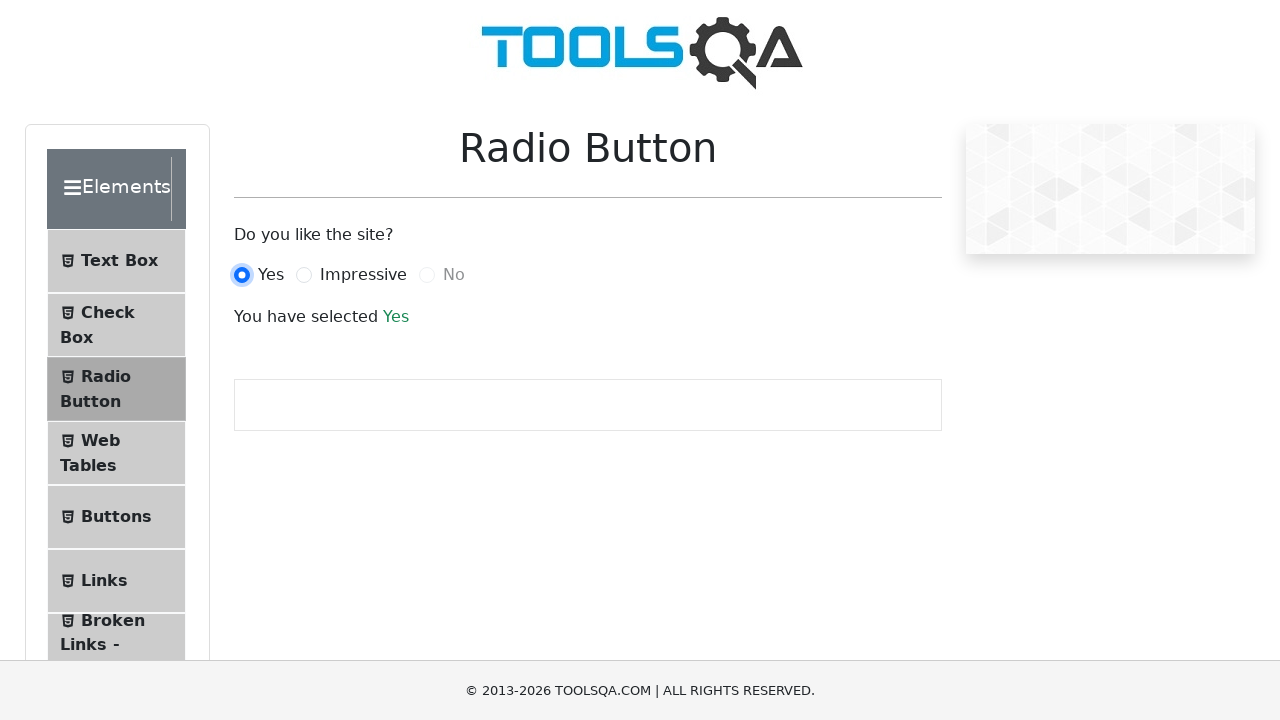

Result text element appeared confirming radio button selection
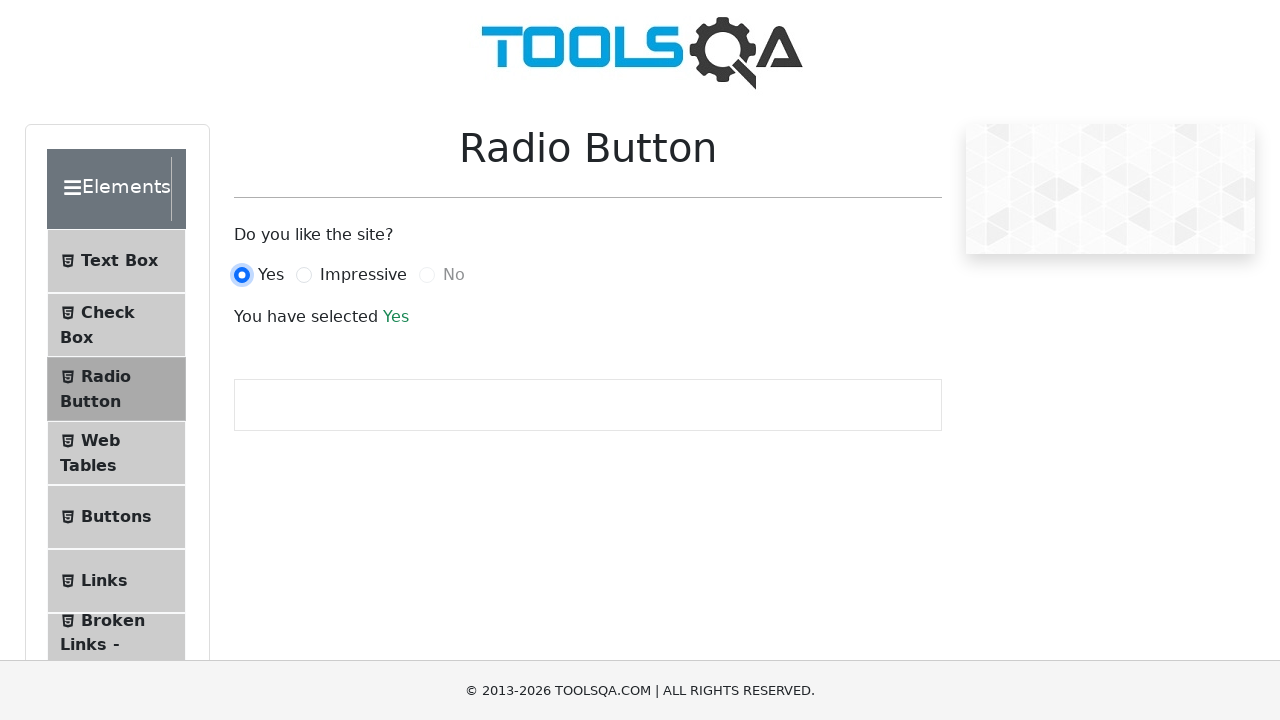

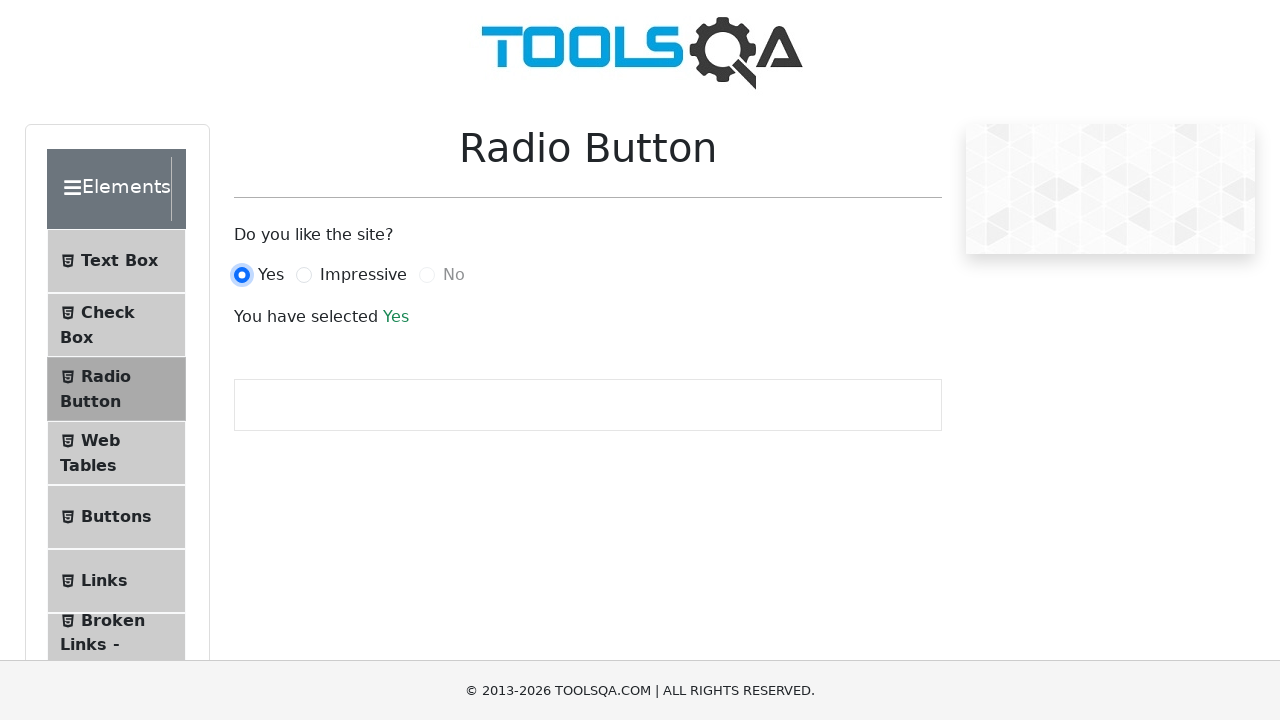